Tests JavaScript confirmation alert by clicking a button, dismissing the alert (cancel), and verifying the cancel message is displayed

Starting URL: http://practice.cydeo.com/javascript_alerts

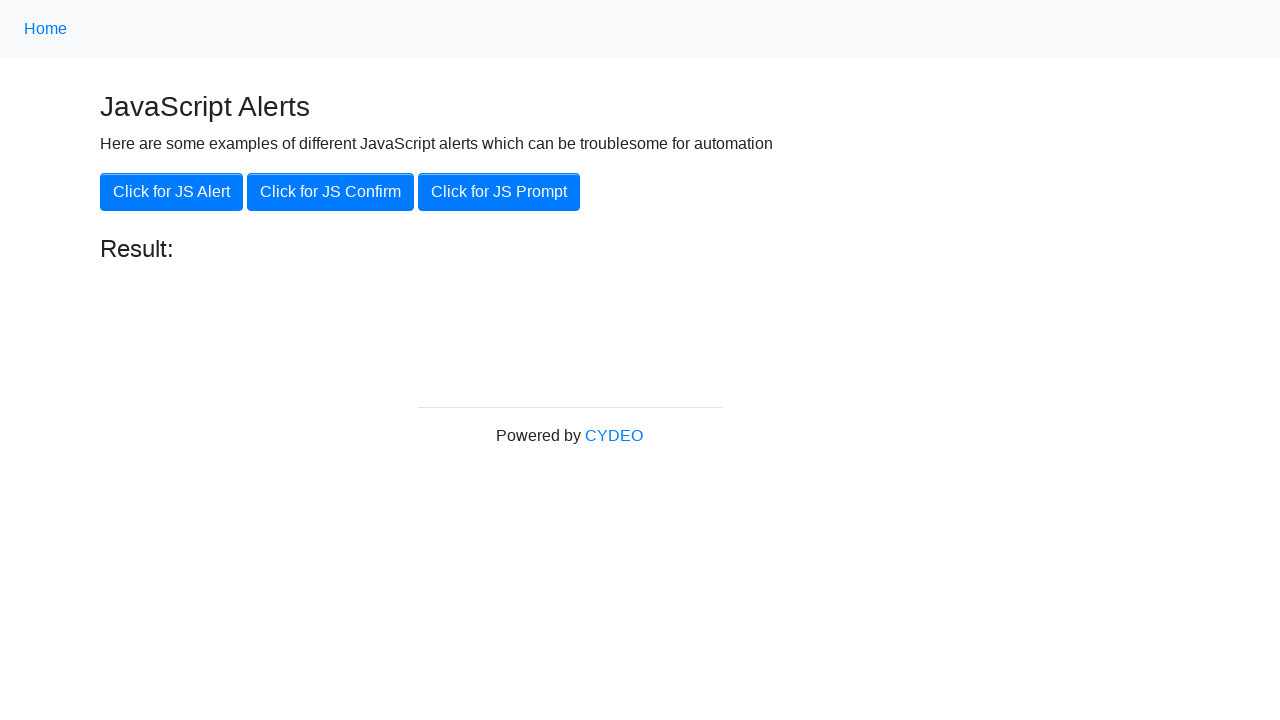

Set up dialog handler to dismiss confirmation alerts
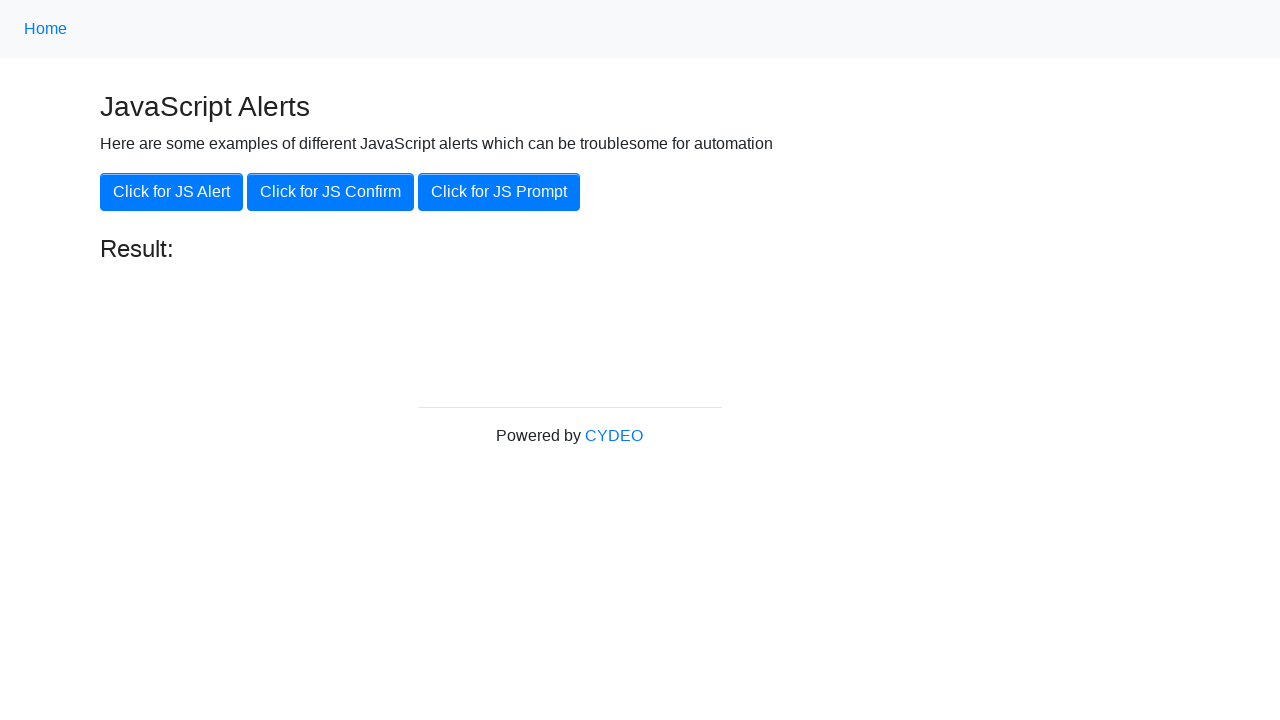

Clicked the 'Click for JS Confirm' button to trigger JavaScript confirmation alert at (330, 192) on xpath=//div[@class='container']//button[2]
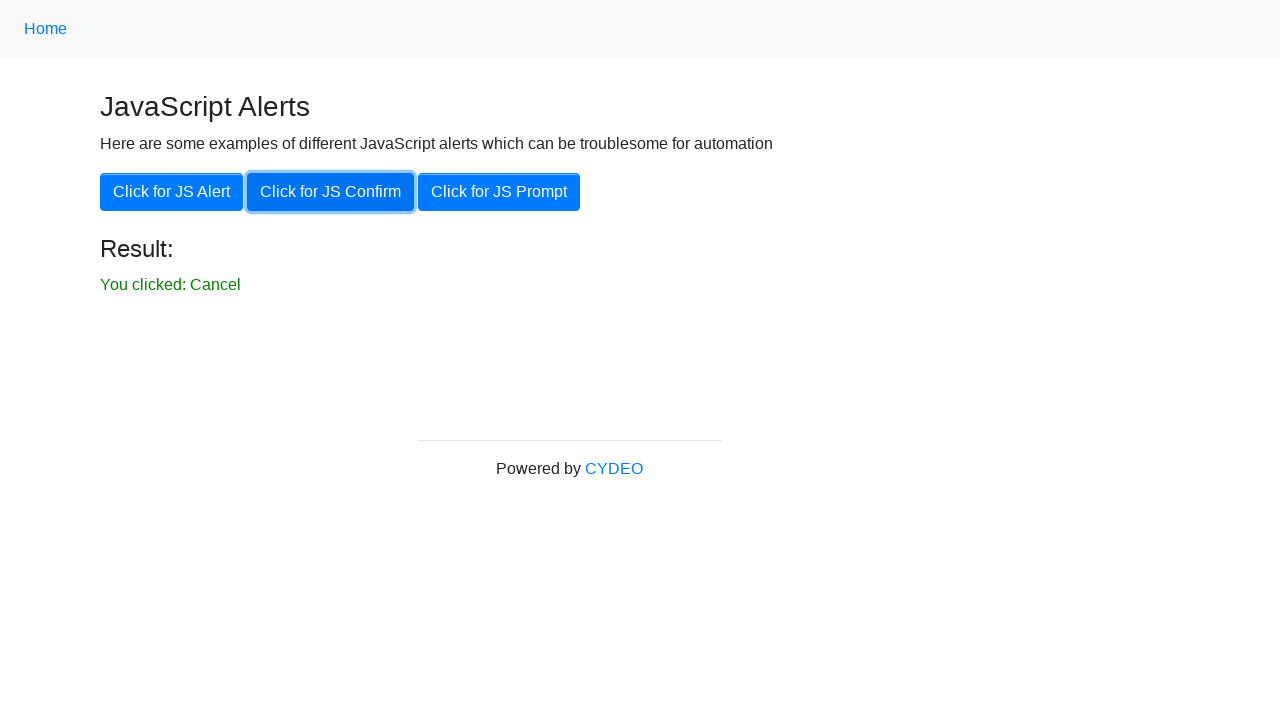

Confirmed cancel message appeared after dismissing the alert
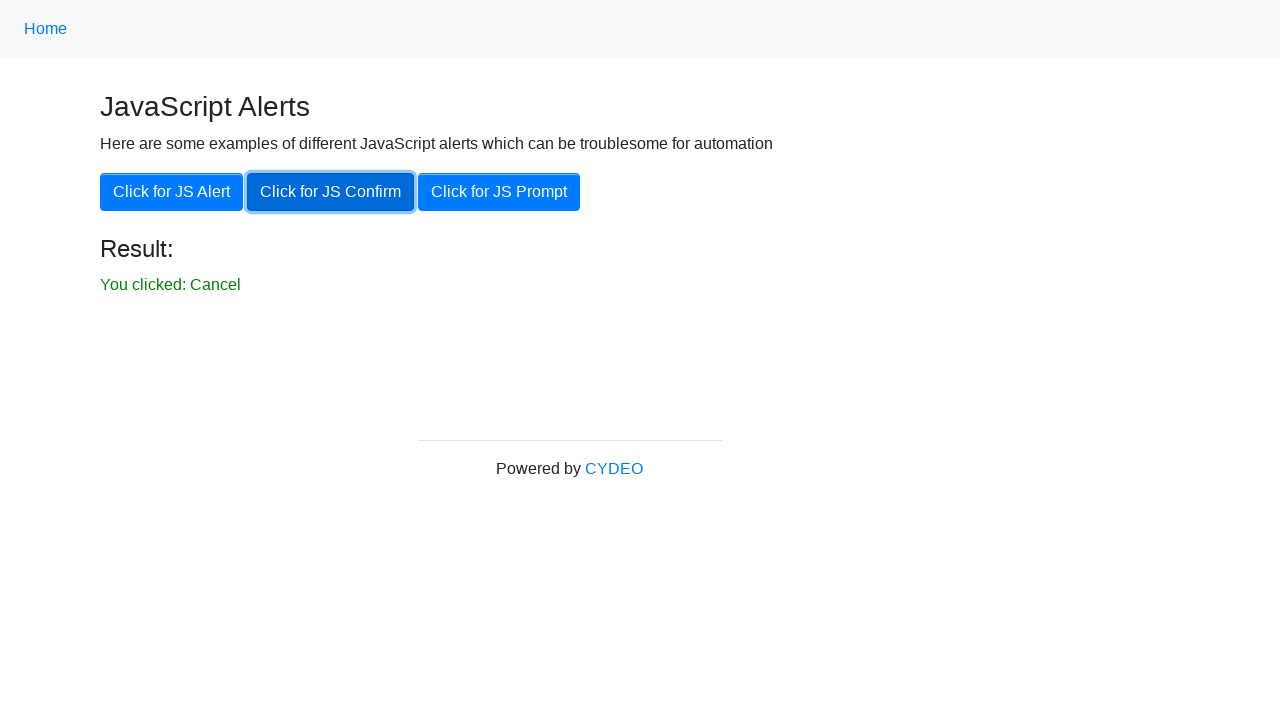

Retrieved result text from page
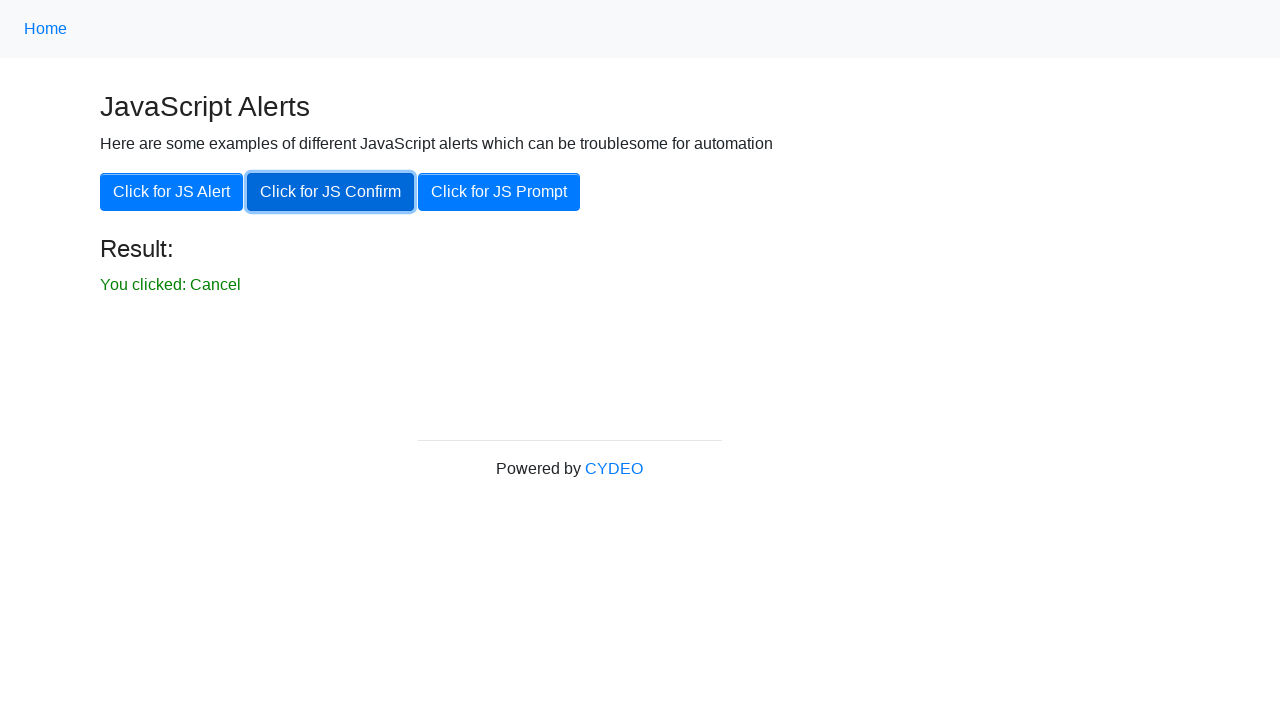

Verified result text matches expected 'You clicked: Cancel' message
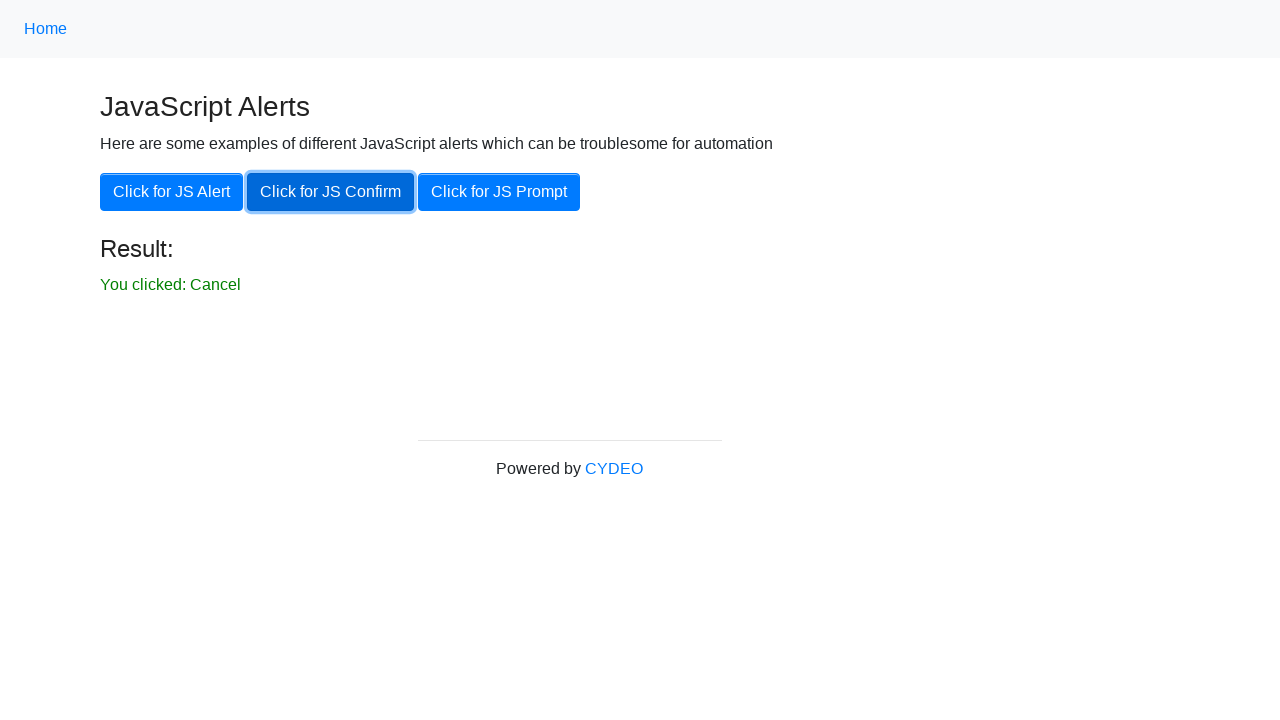

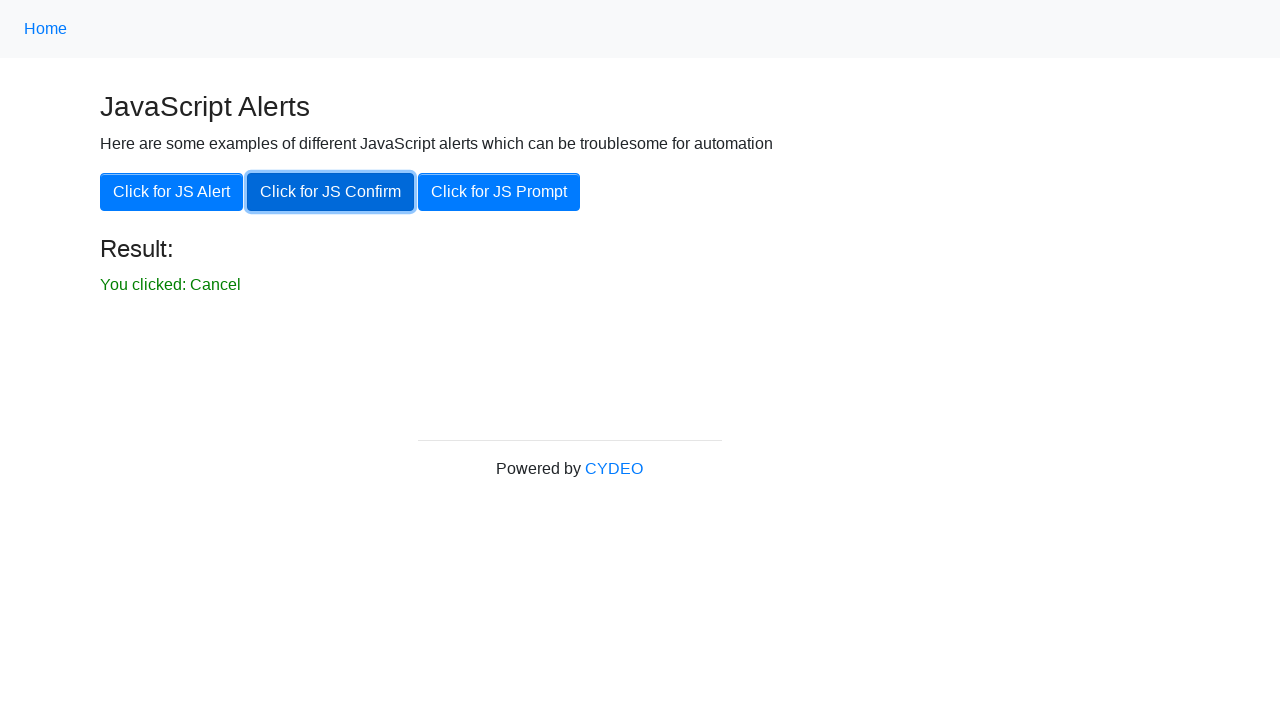